Tests JavaScript confirm box alert functionality by navigating to the Cancel tab, clicking a button to trigger a confirm dialog, and accepting the alert.

Starting URL: http://demo.automationtesting.in/Alerts.html

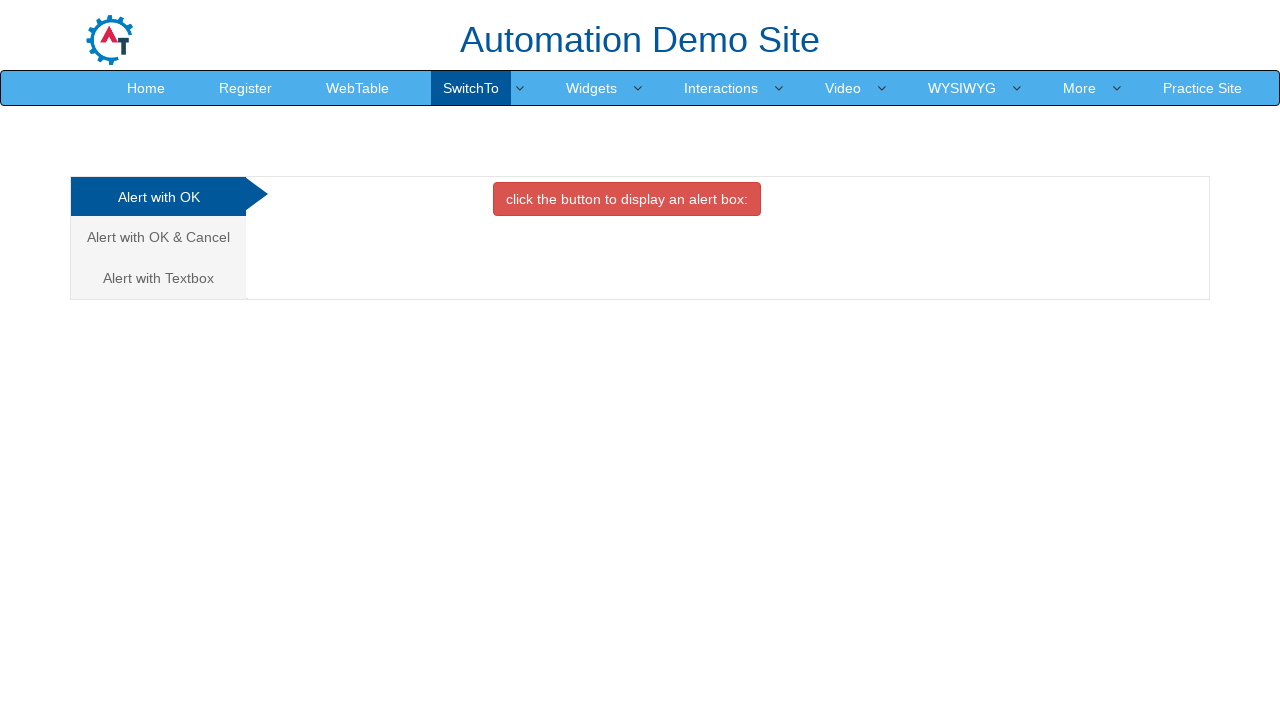

Set viewport size to 1920x1080
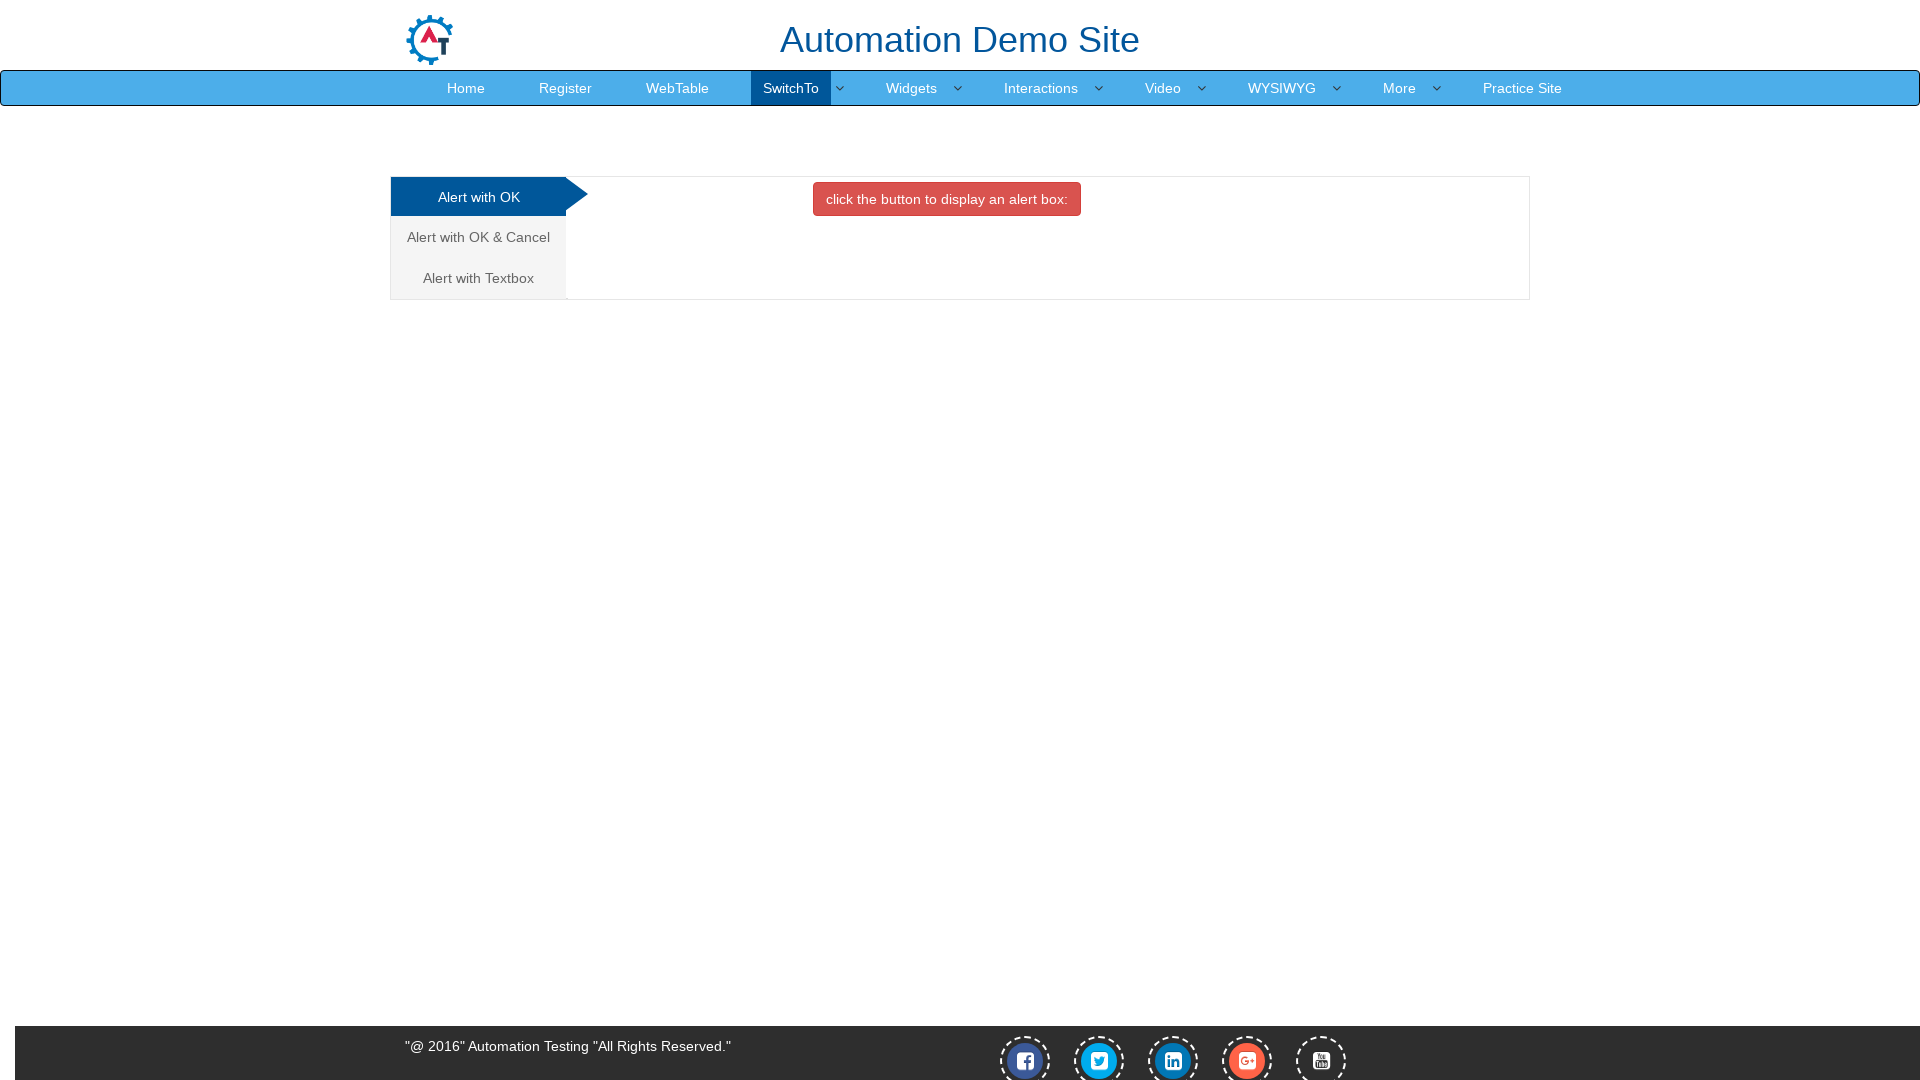

Clicked on the Cancel tab to navigate to confirm box section at (478, 237) on a[href='#CancelTab']
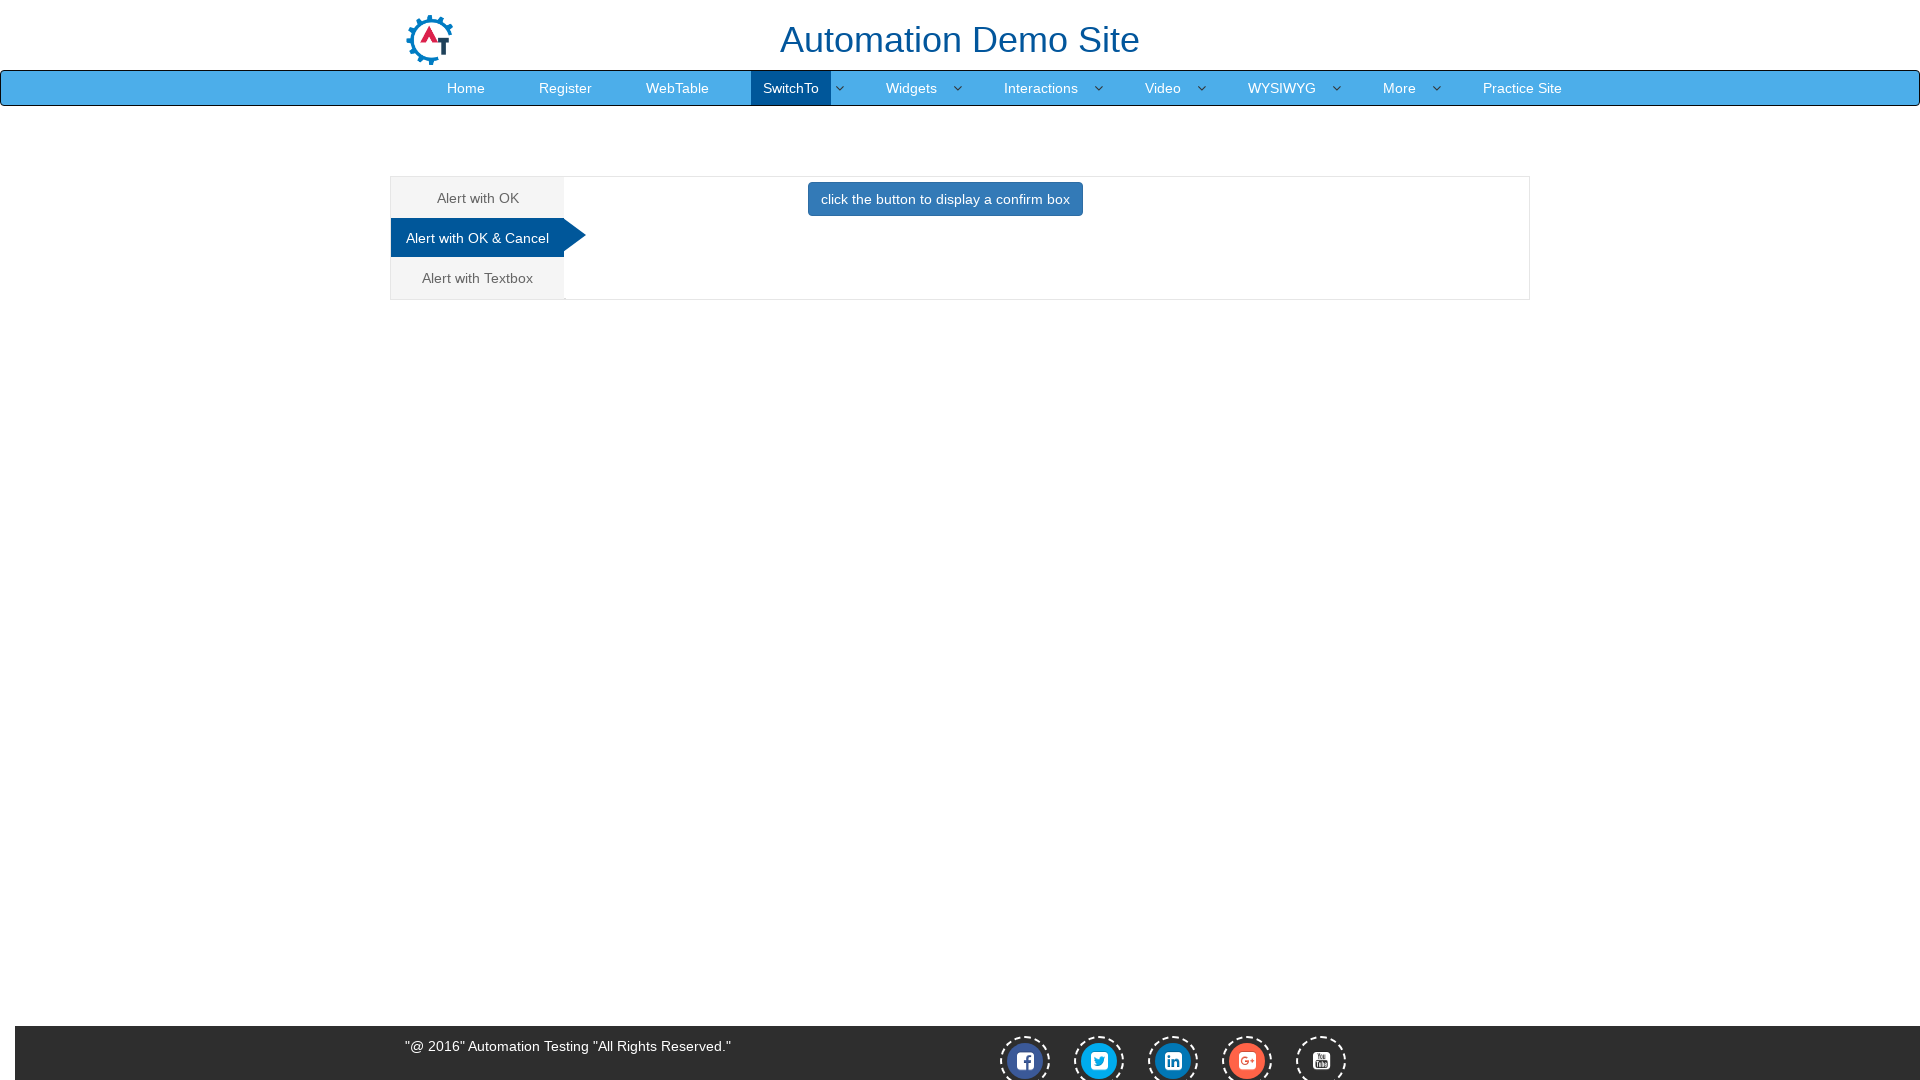

Clicked the button to display a confirm box at (945, 199) on button.btn.btn-primary:has-text('click the button to display a confirm box')
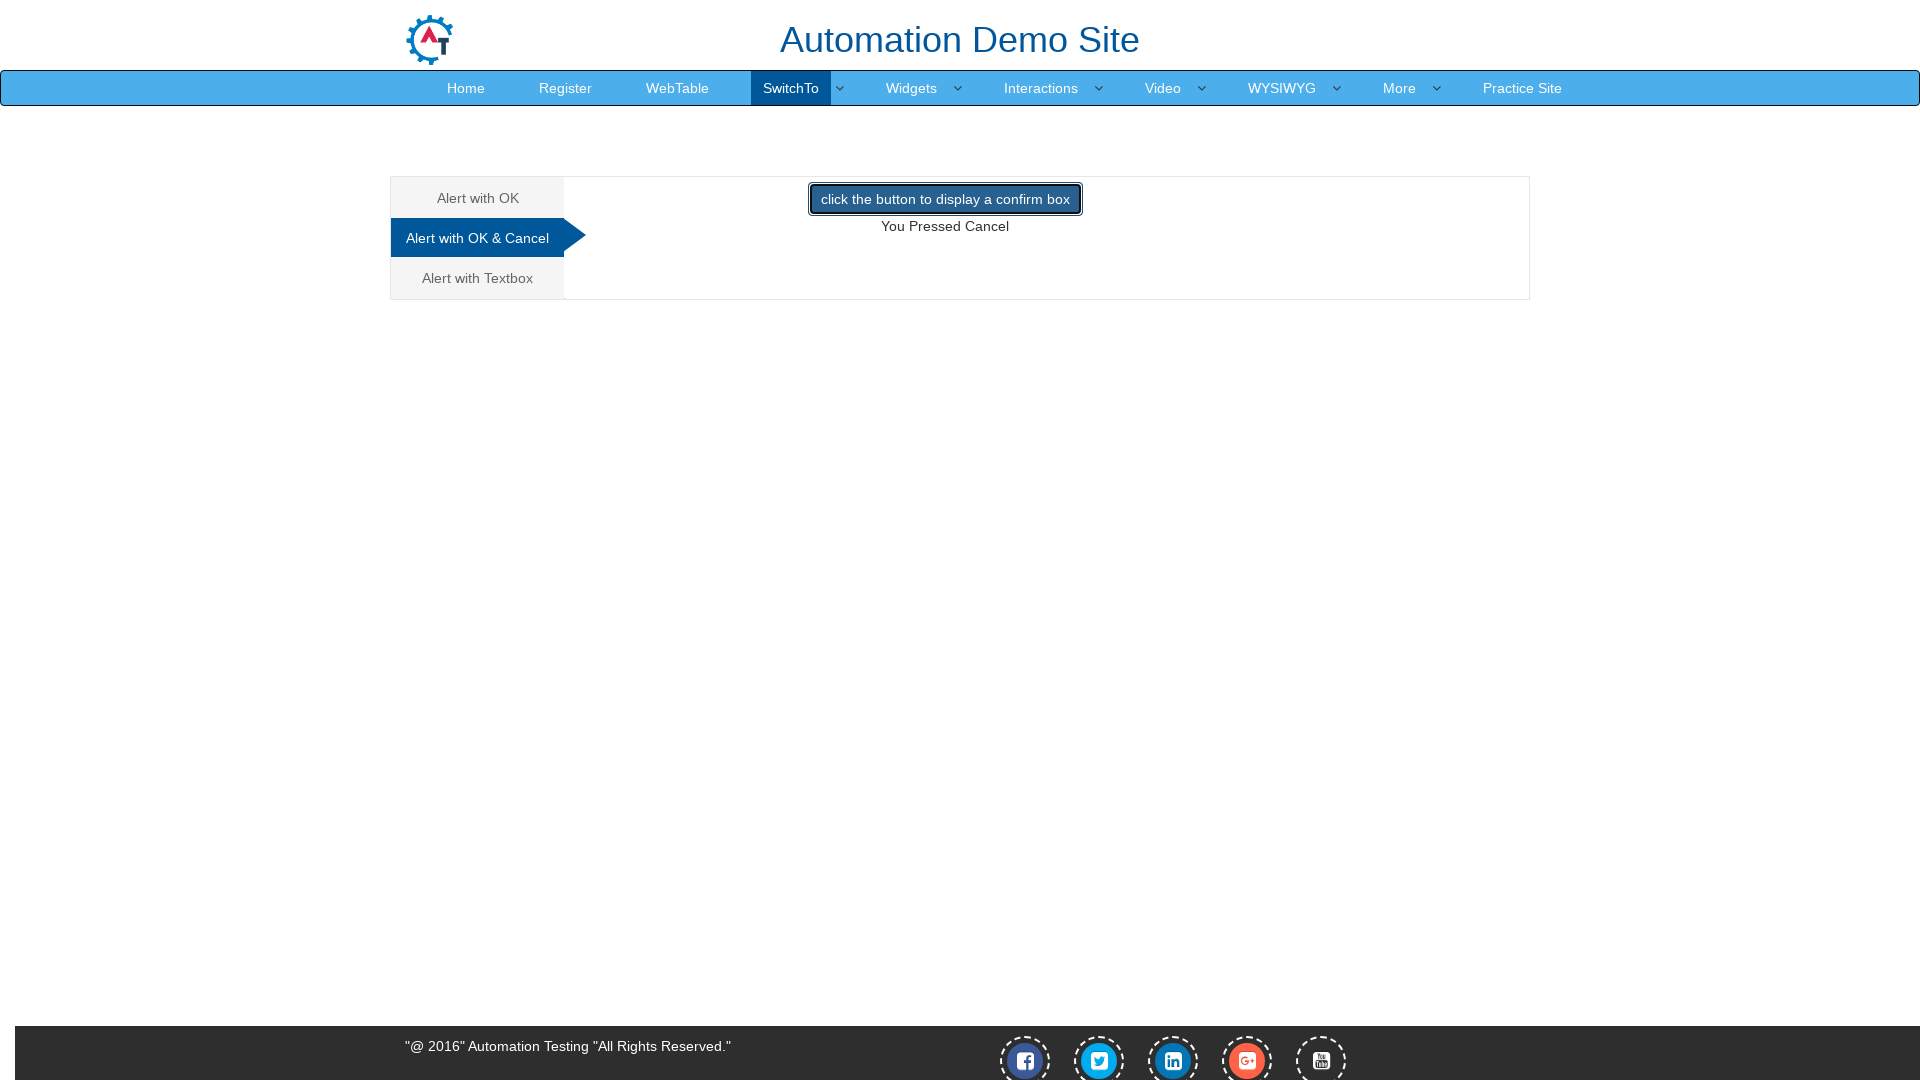

Set up dialog handler to accept confirm dialog
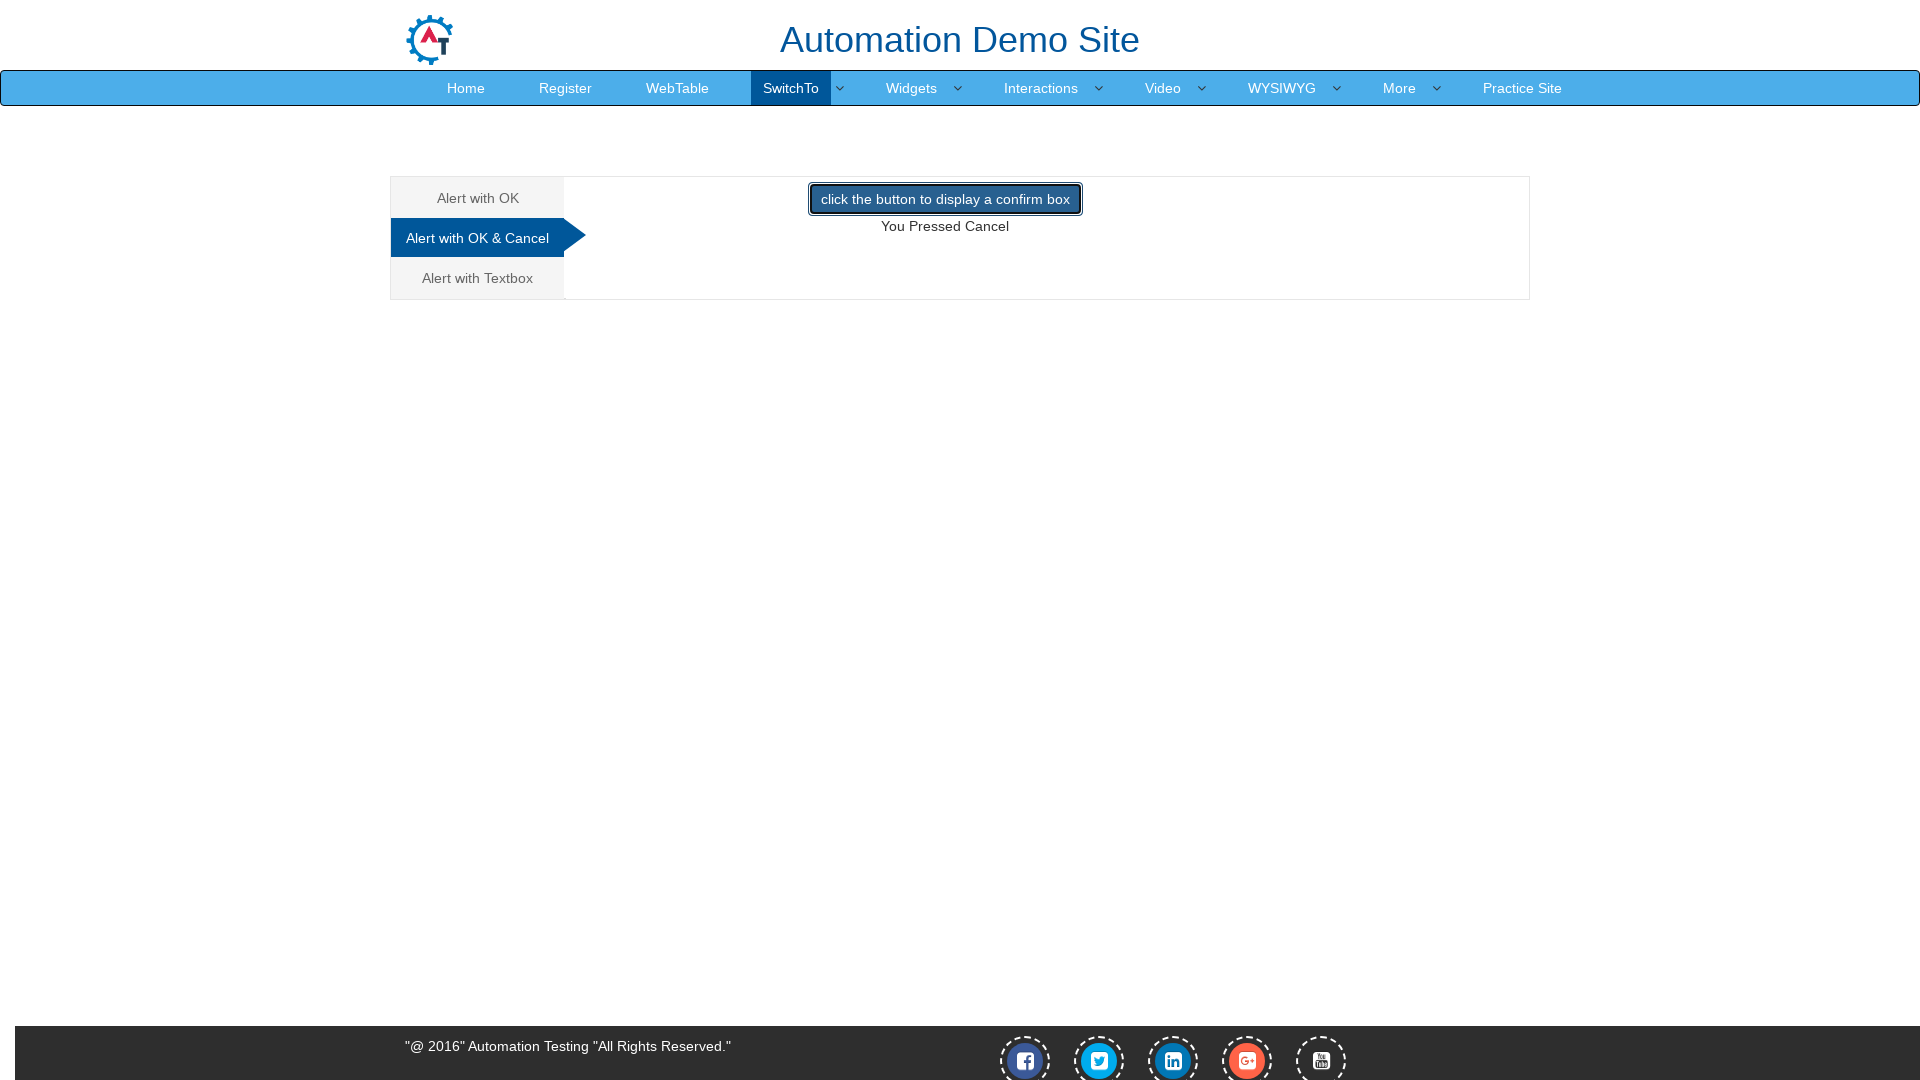

Registered alternative dialog handler with message logging
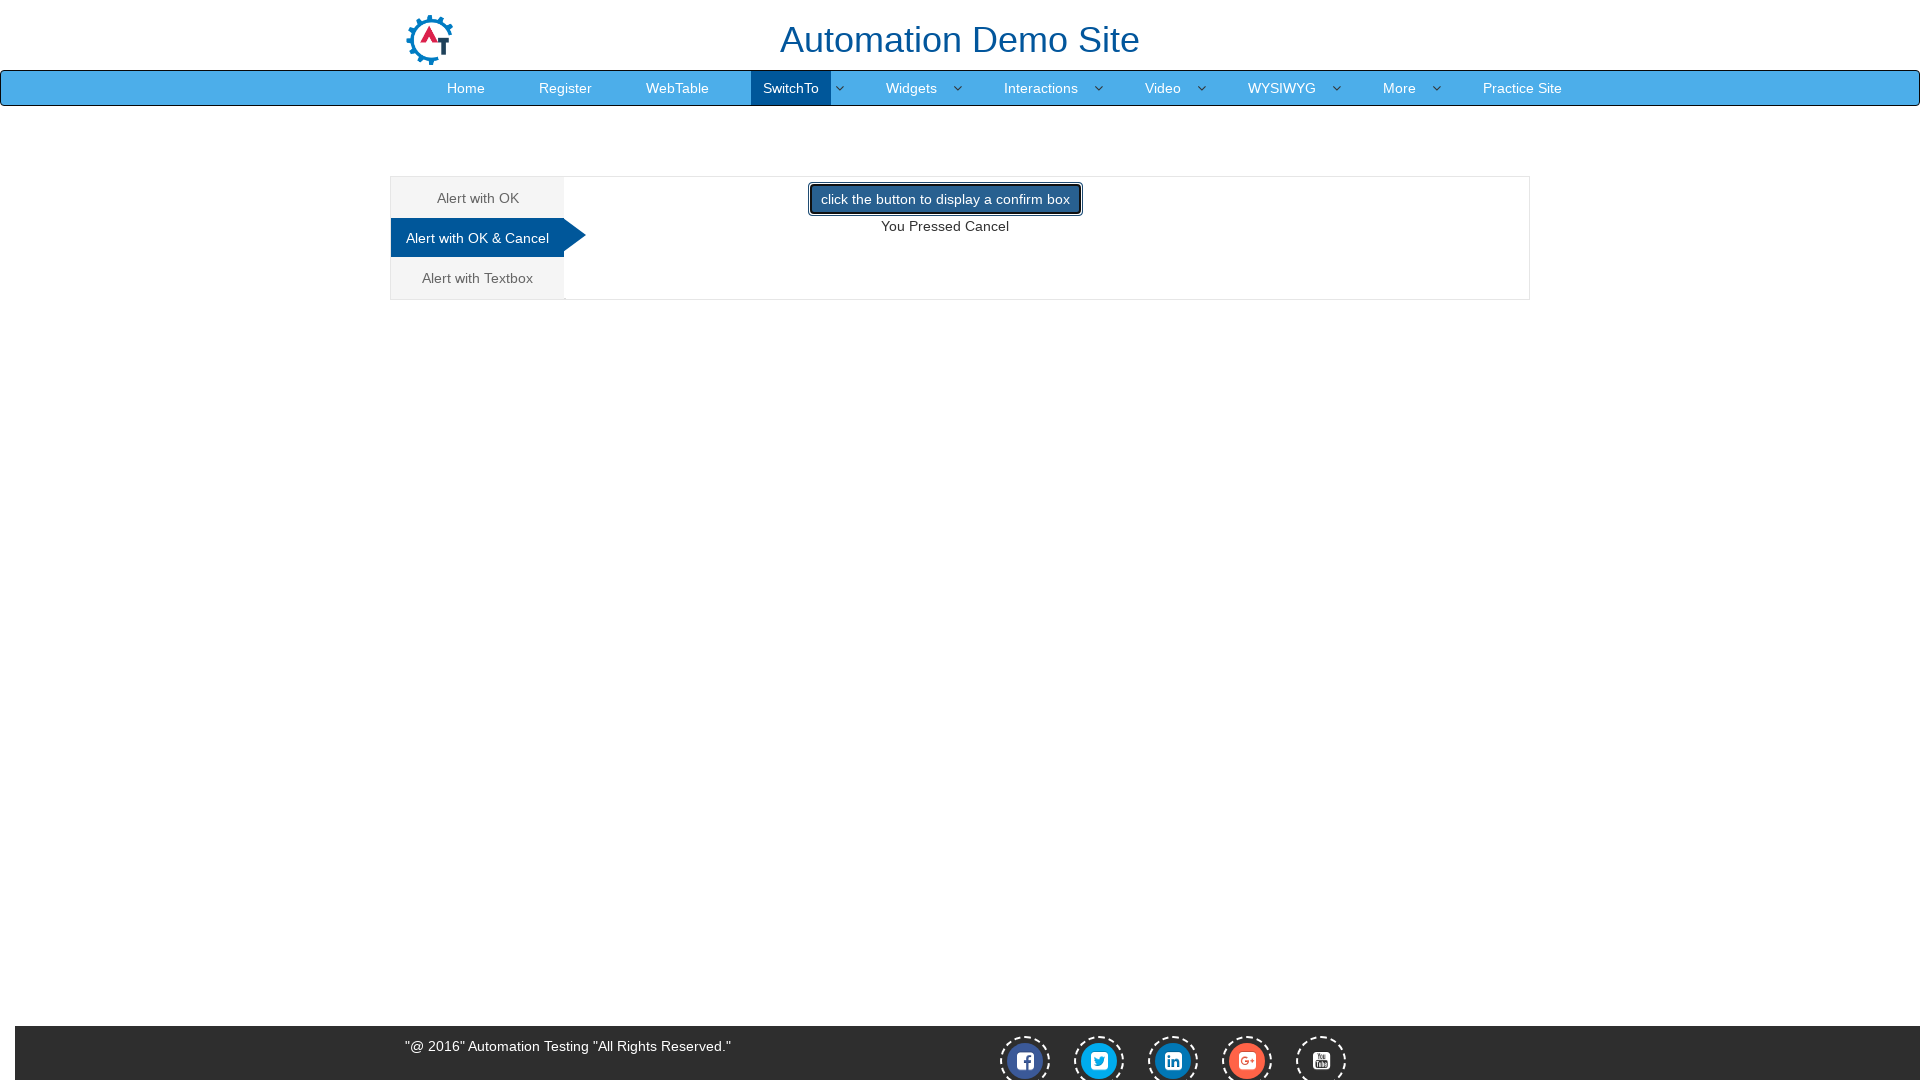

Clicked on the Cancel tab again to reset at (478, 238) on a[href='#CancelTab']
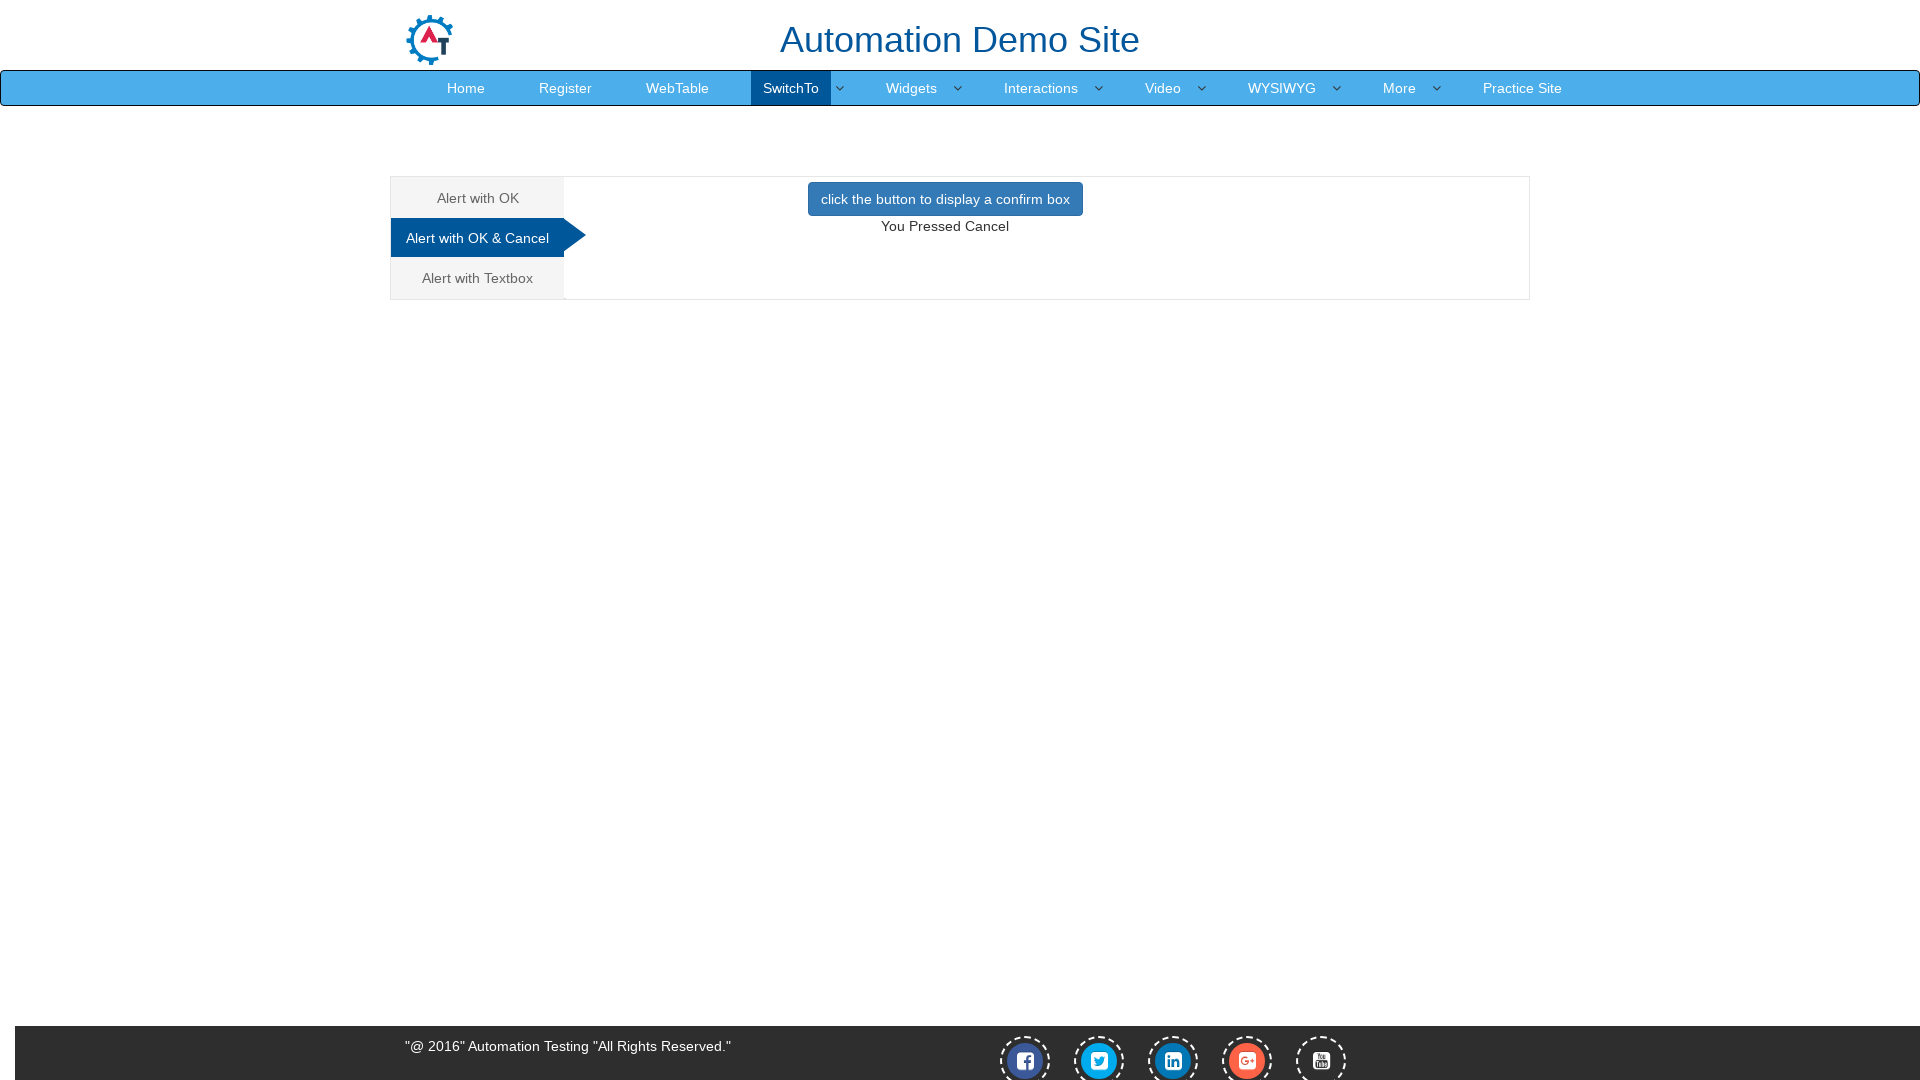

Clicked the button to display confirm box with handler ready at (945, 199) on button.btn.btn-primary:has-text('click the button to display a confirm box')
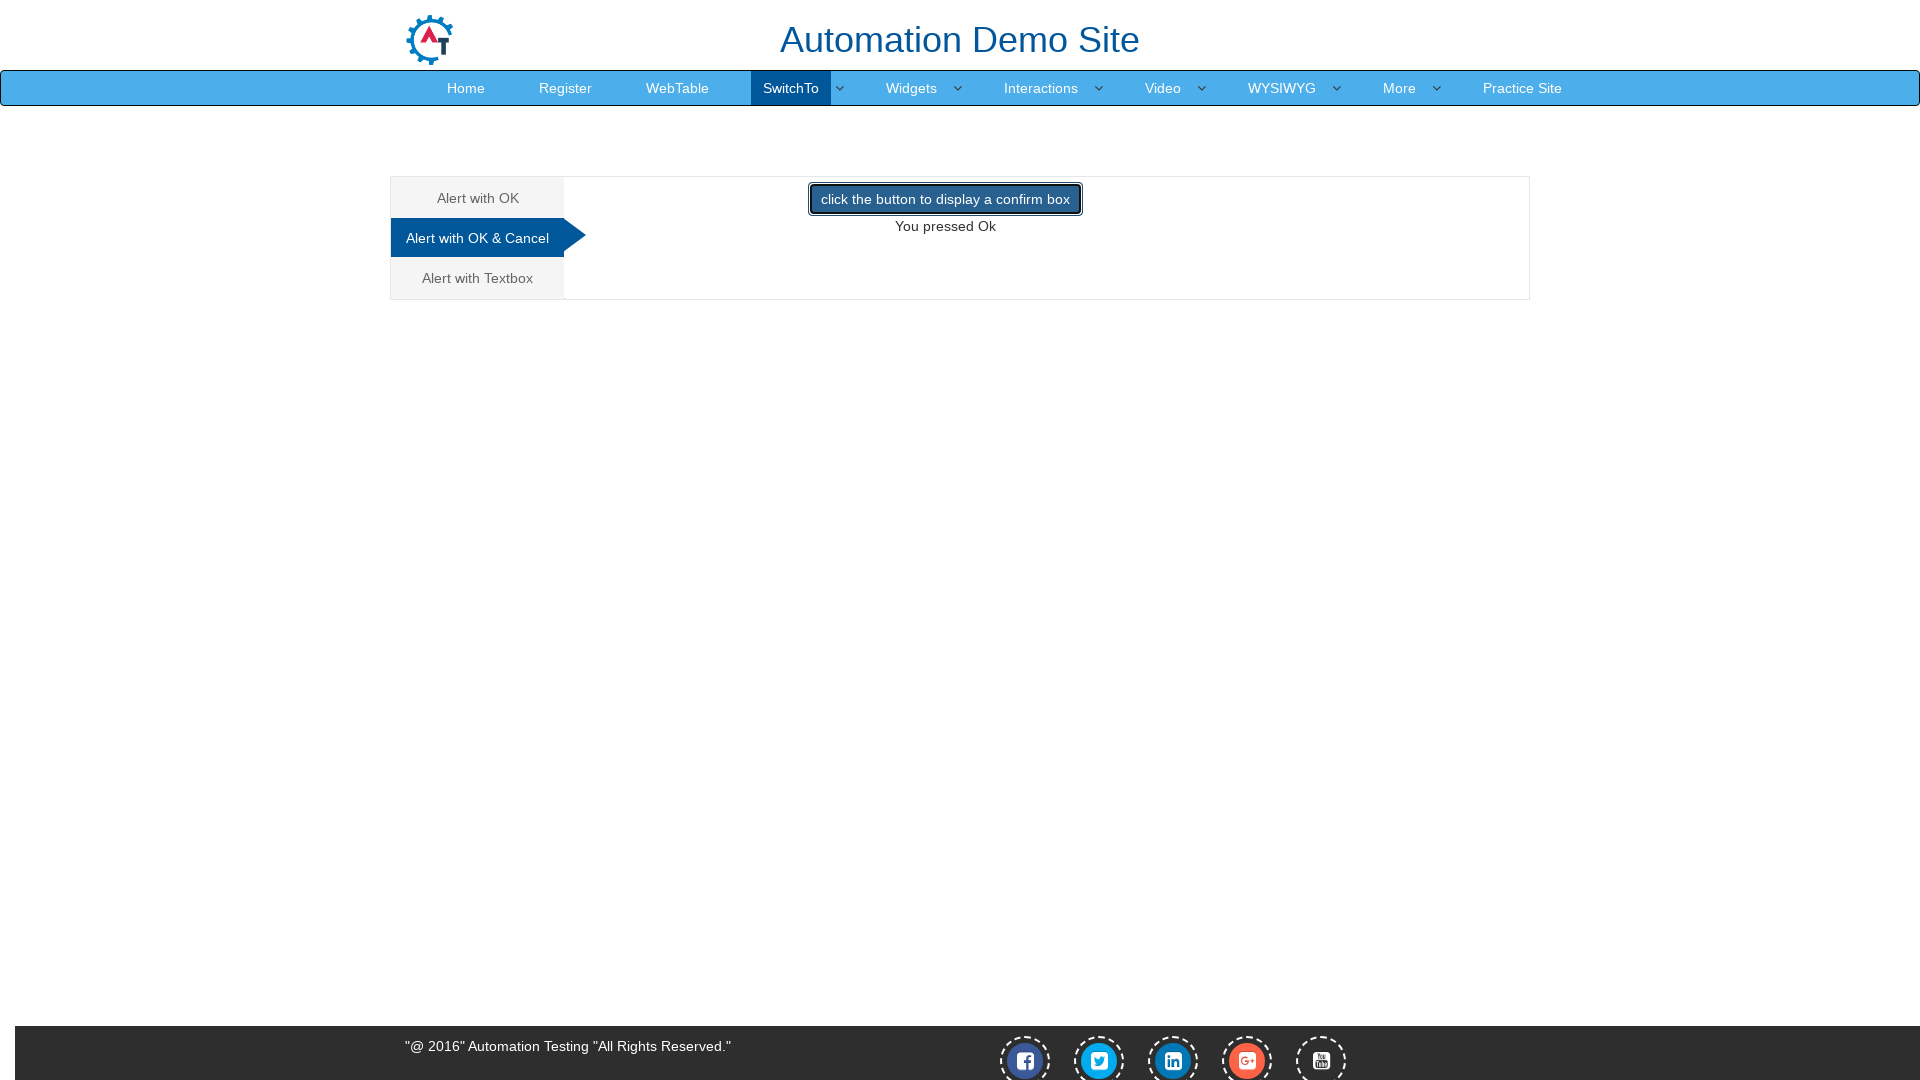

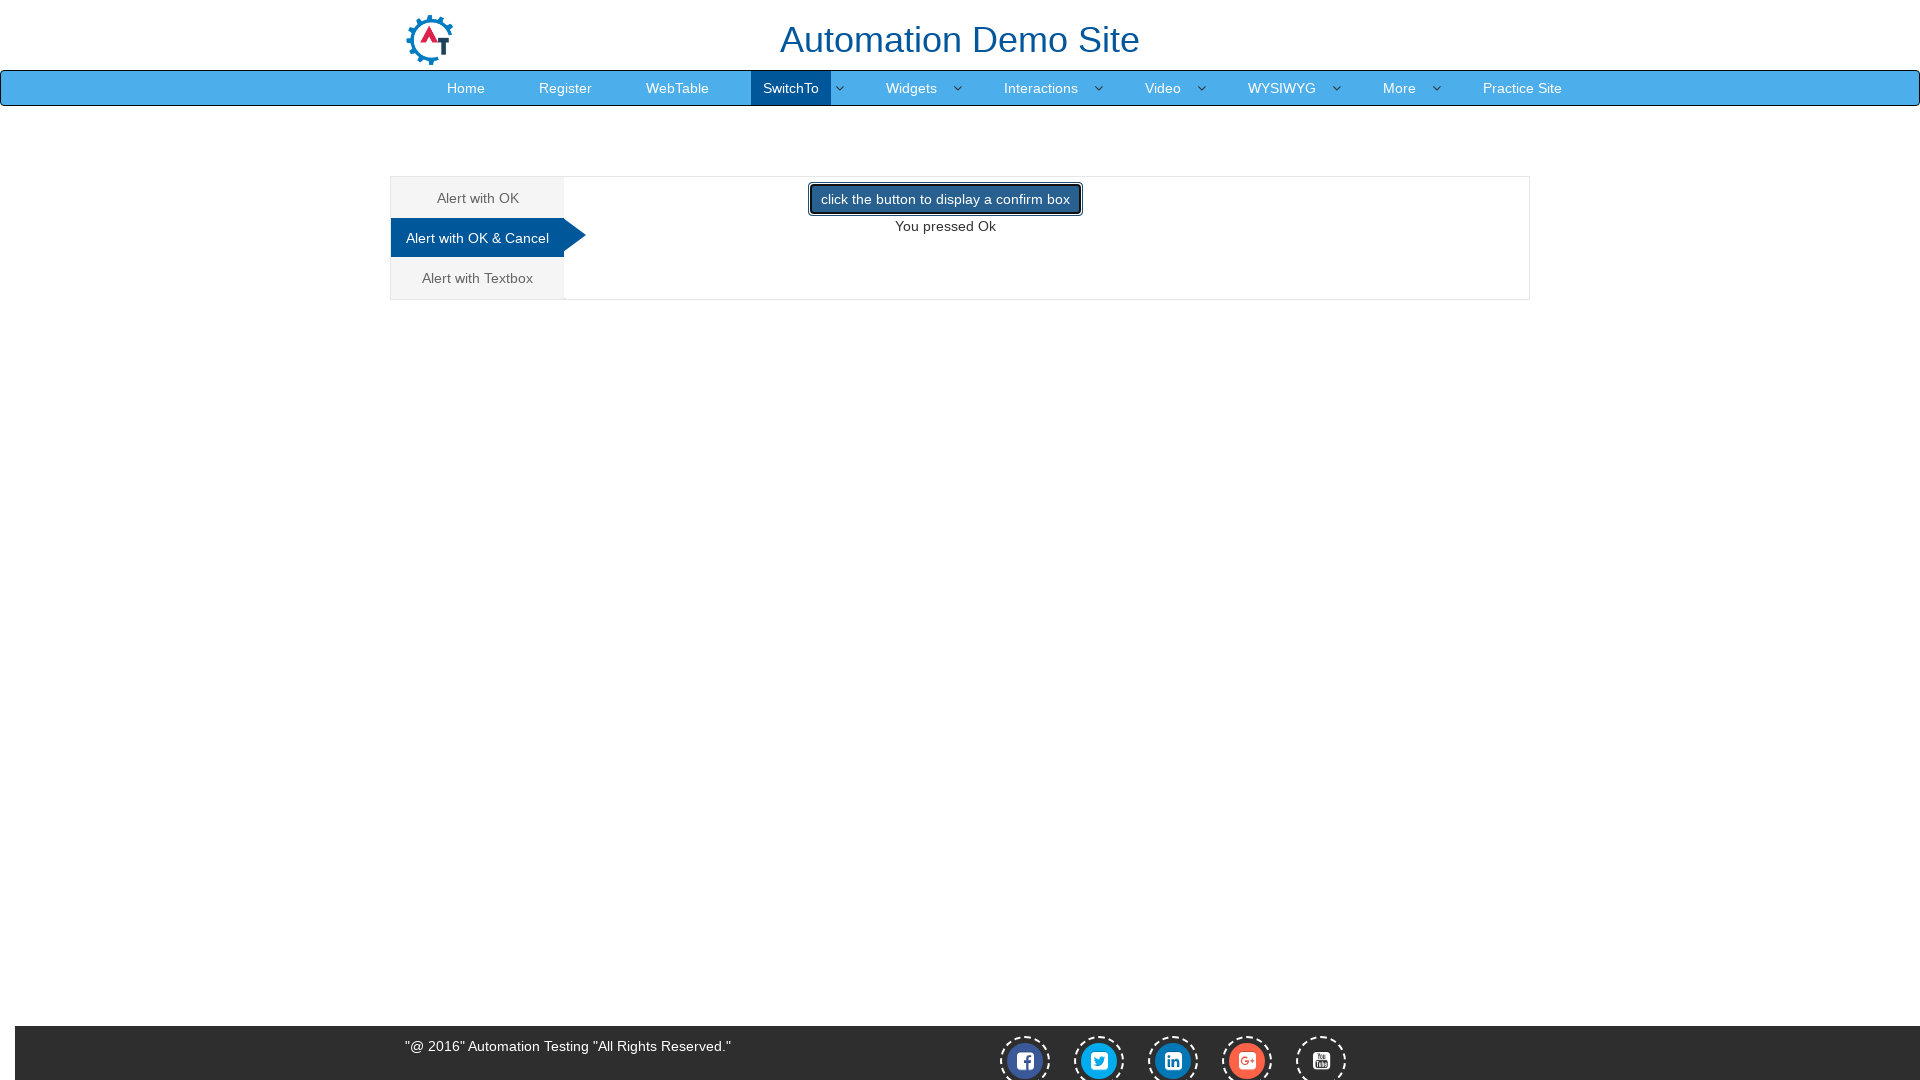